Tests that clicking All filter displays all items regardless of completion status

Starting URL: https://demo.playwright.dev/todomvc

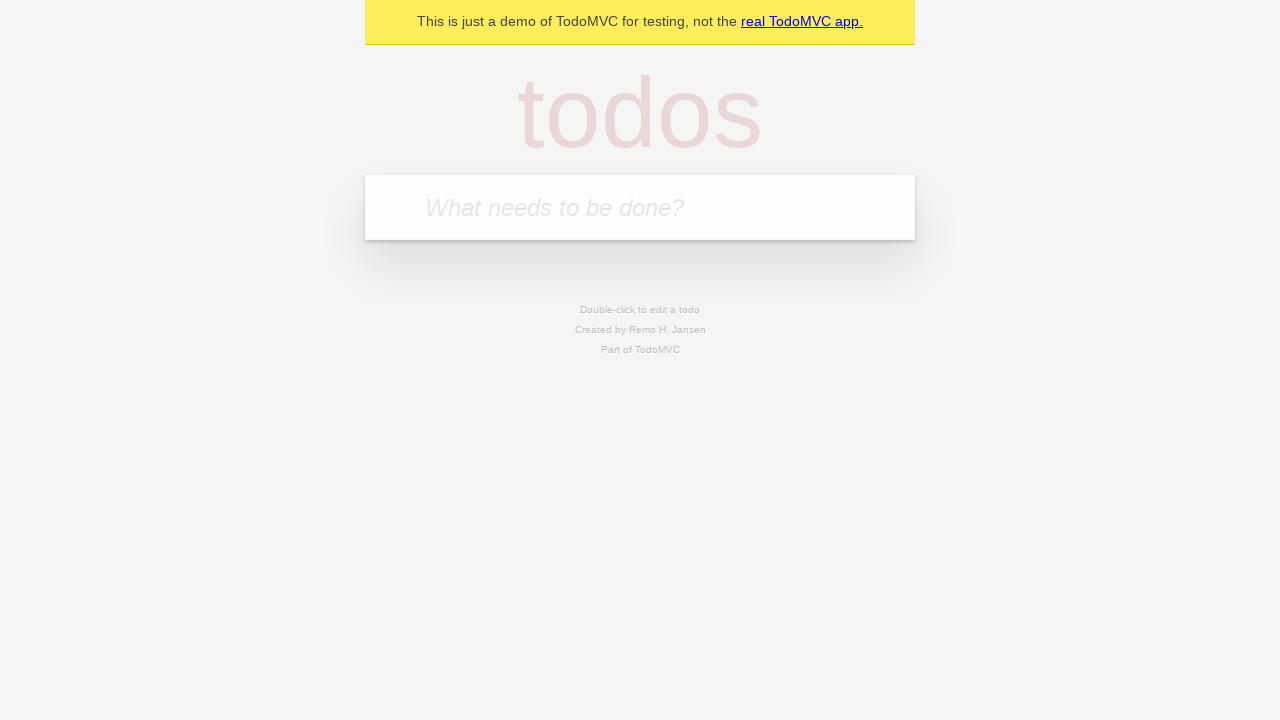

Filled new todo field with 'buy some cheese' on .new-todo
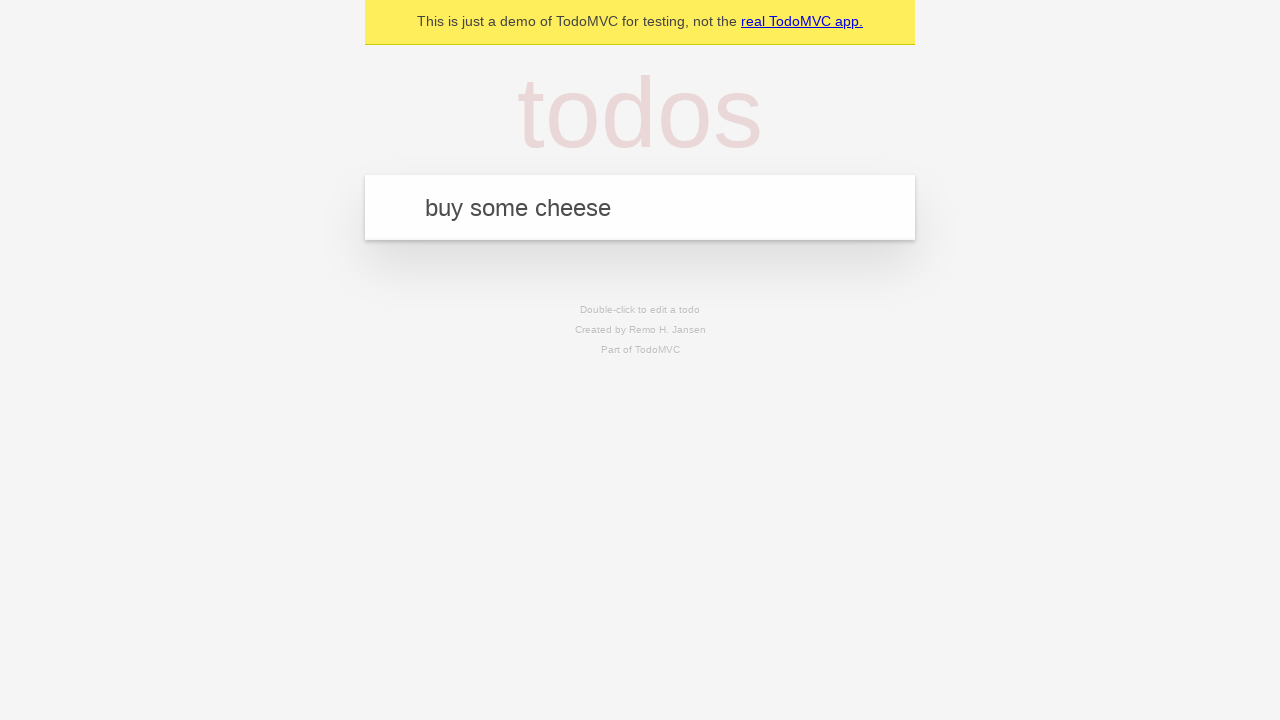

Pressed Enter to create first todo on .new-todo
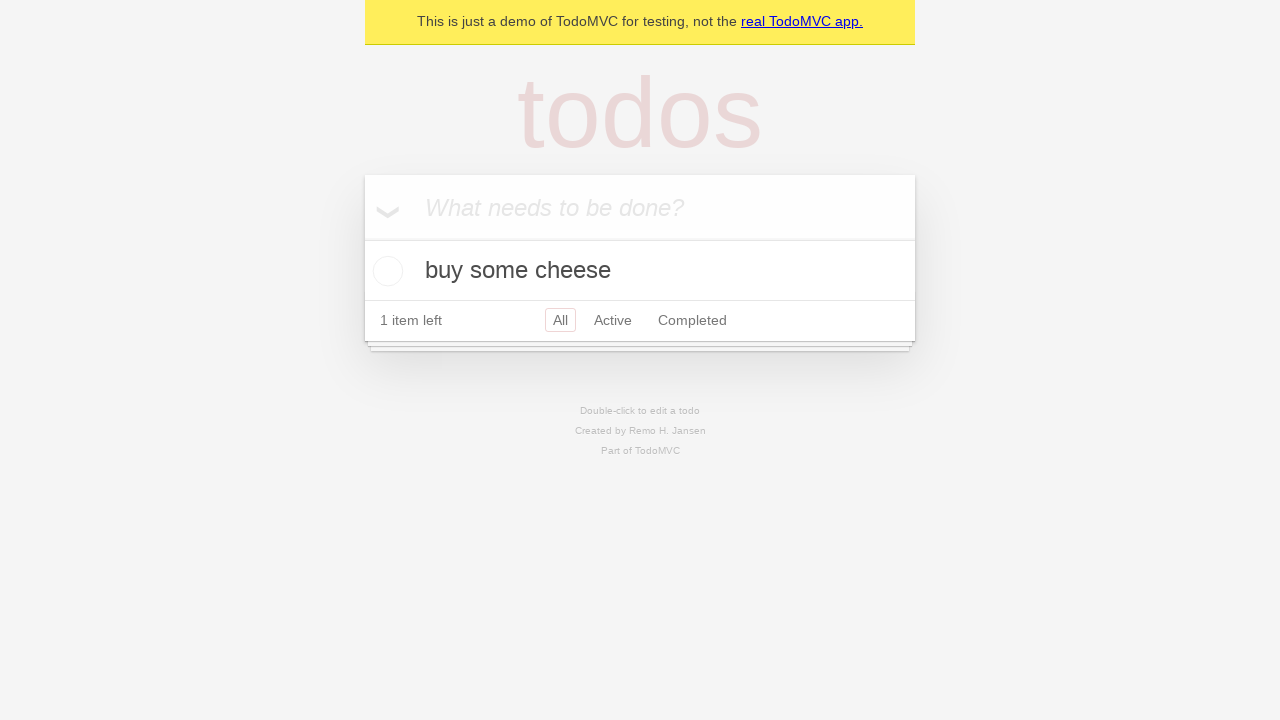

Filled new todo field with 'feed the cat' on .new-todo
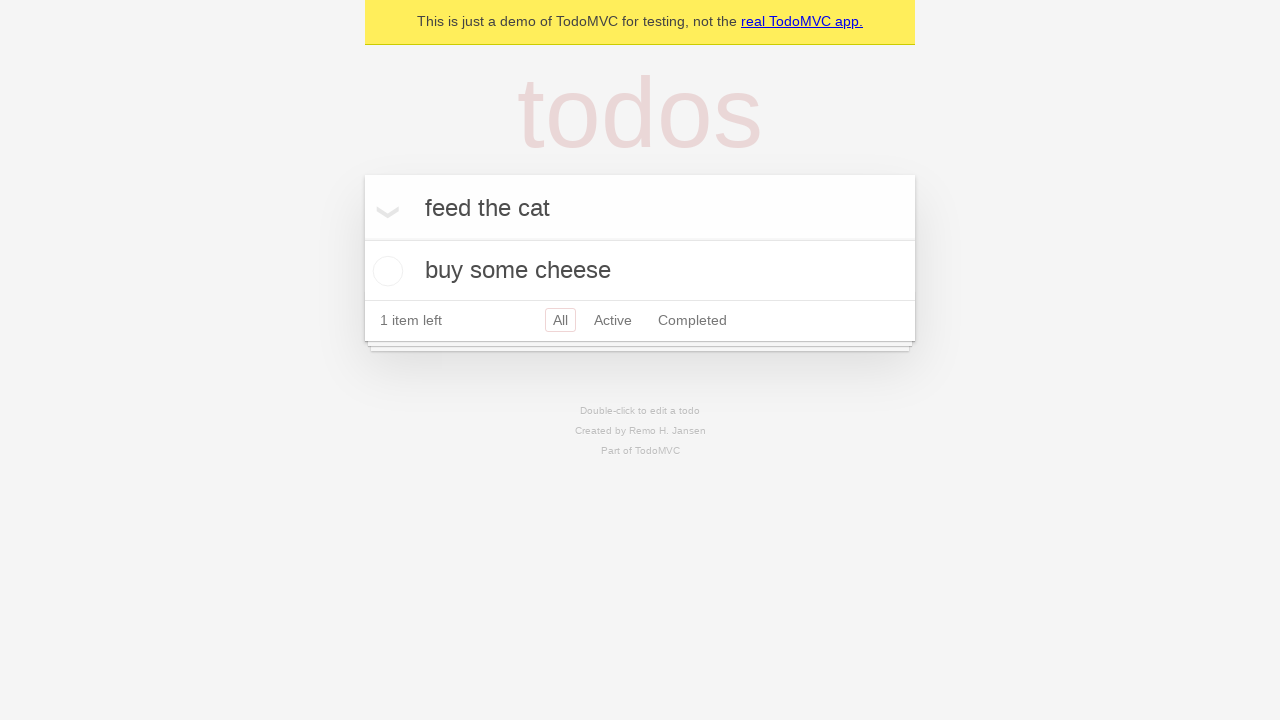

Pressed Enter to create second todo on .new-todo
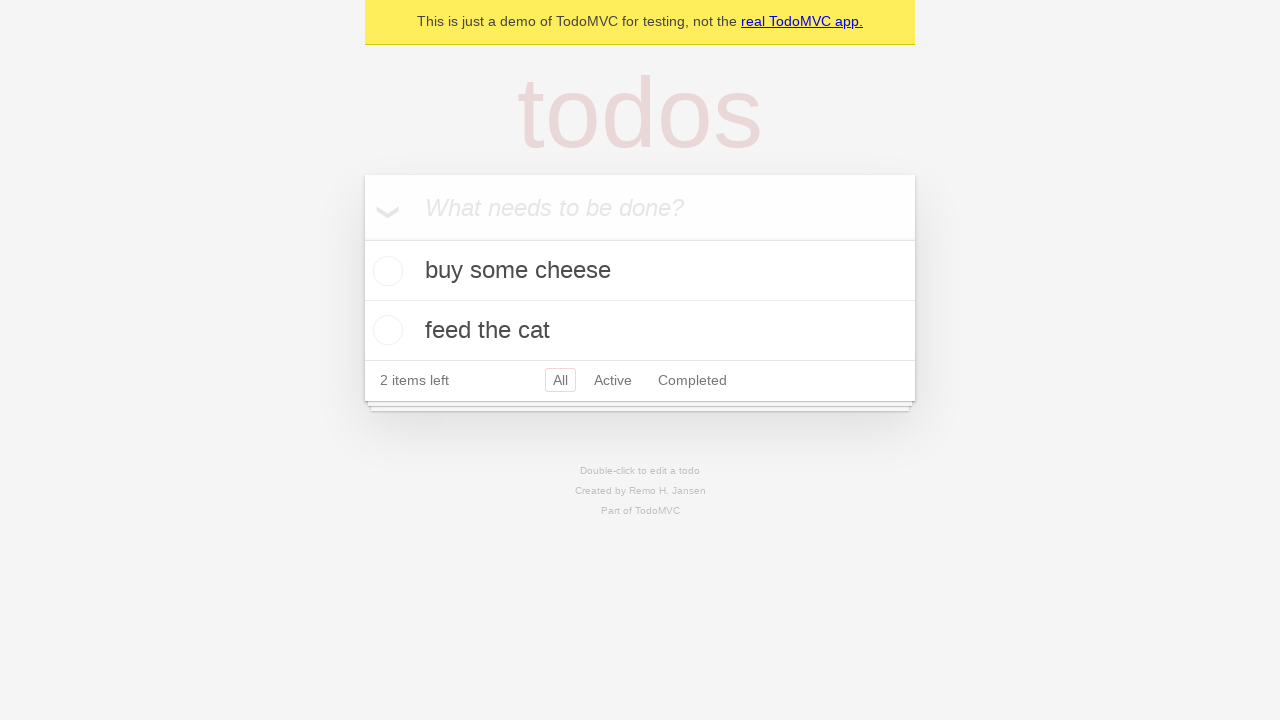

Filled new todo field with 'book a doctors appointment' on .new-todo
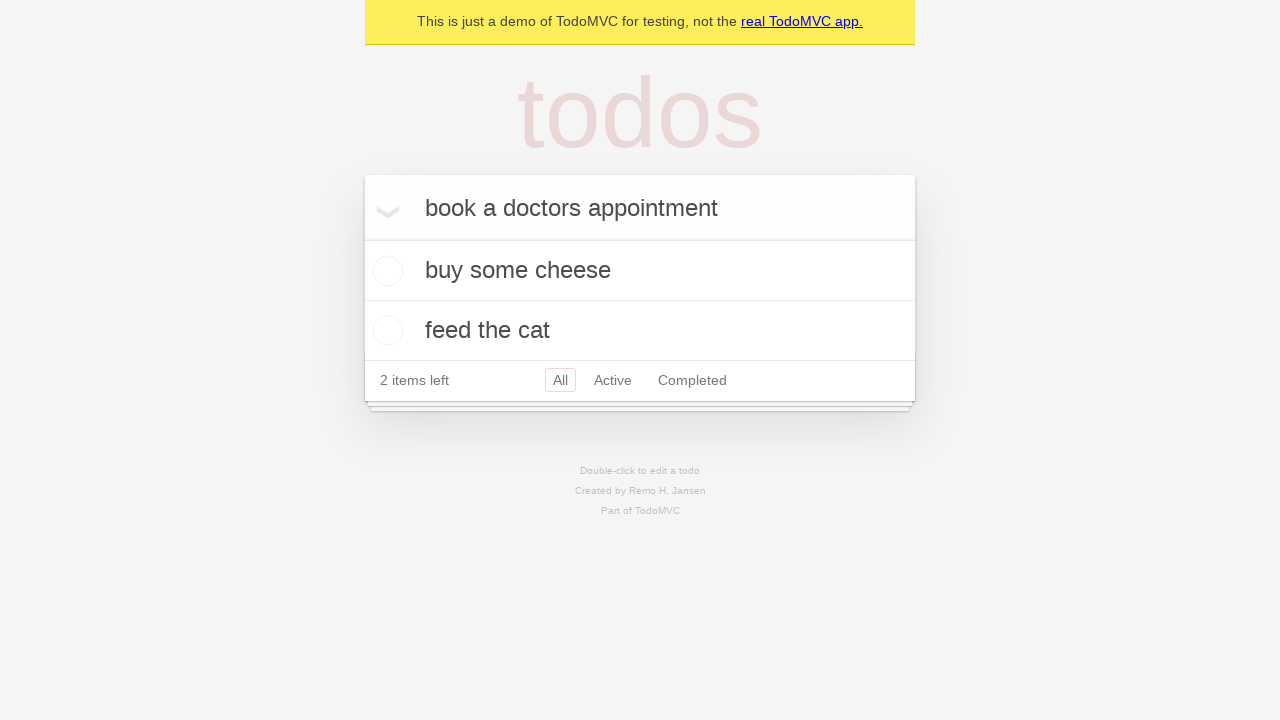

Pressed Enter to create third todo on .new-todo
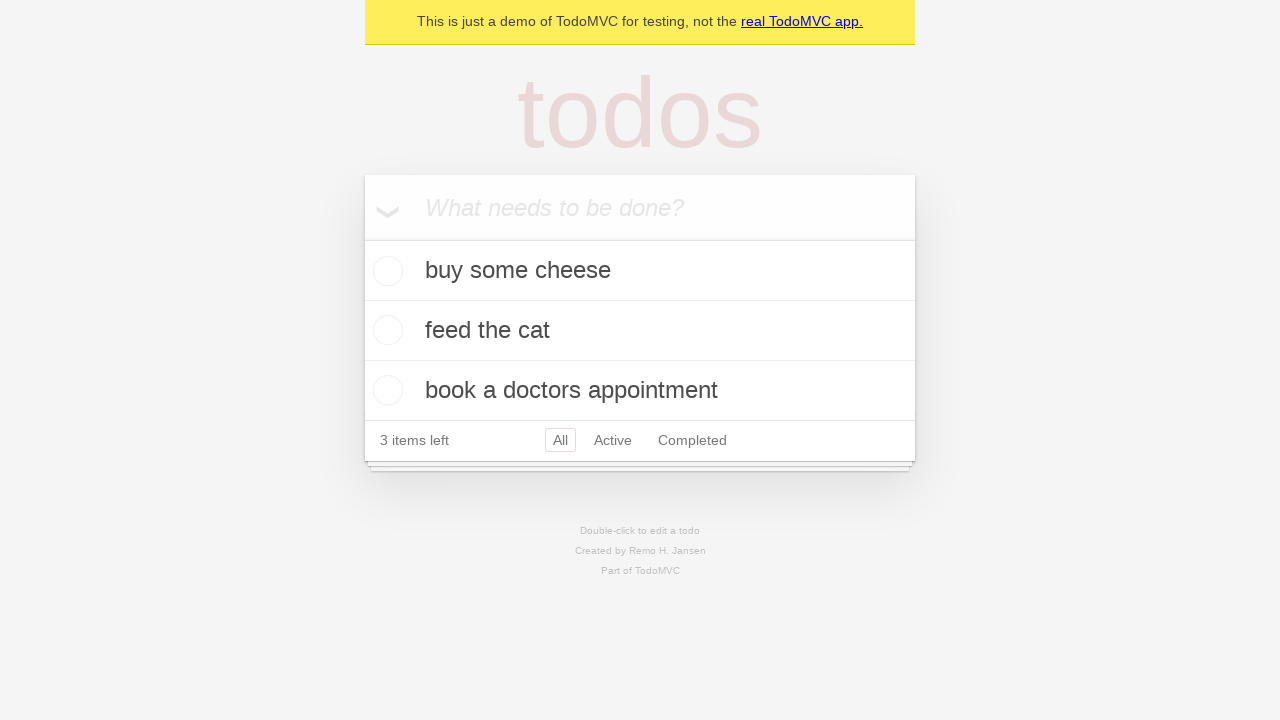

Checked the second todo item as completed at (385, 330) on .todo-list li .toggle >> nth=1
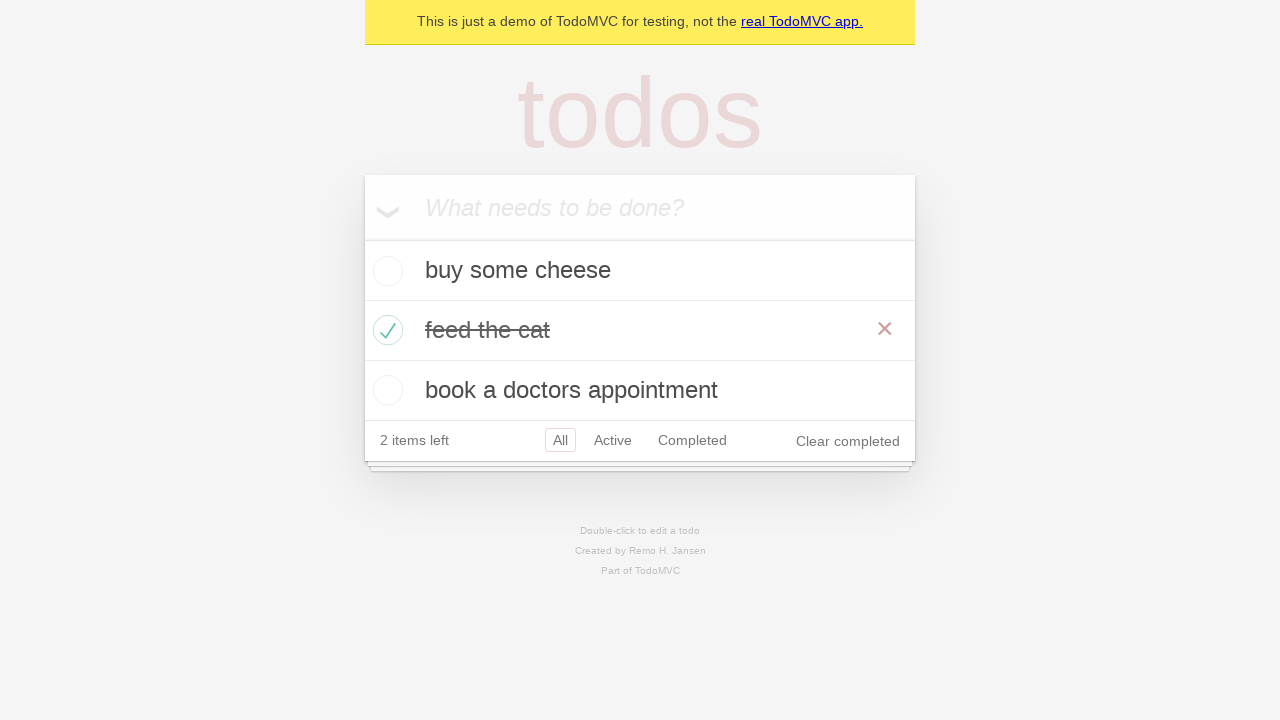

Clicked Active filter to display active items only at (613, 440) on .filters >> text=Active
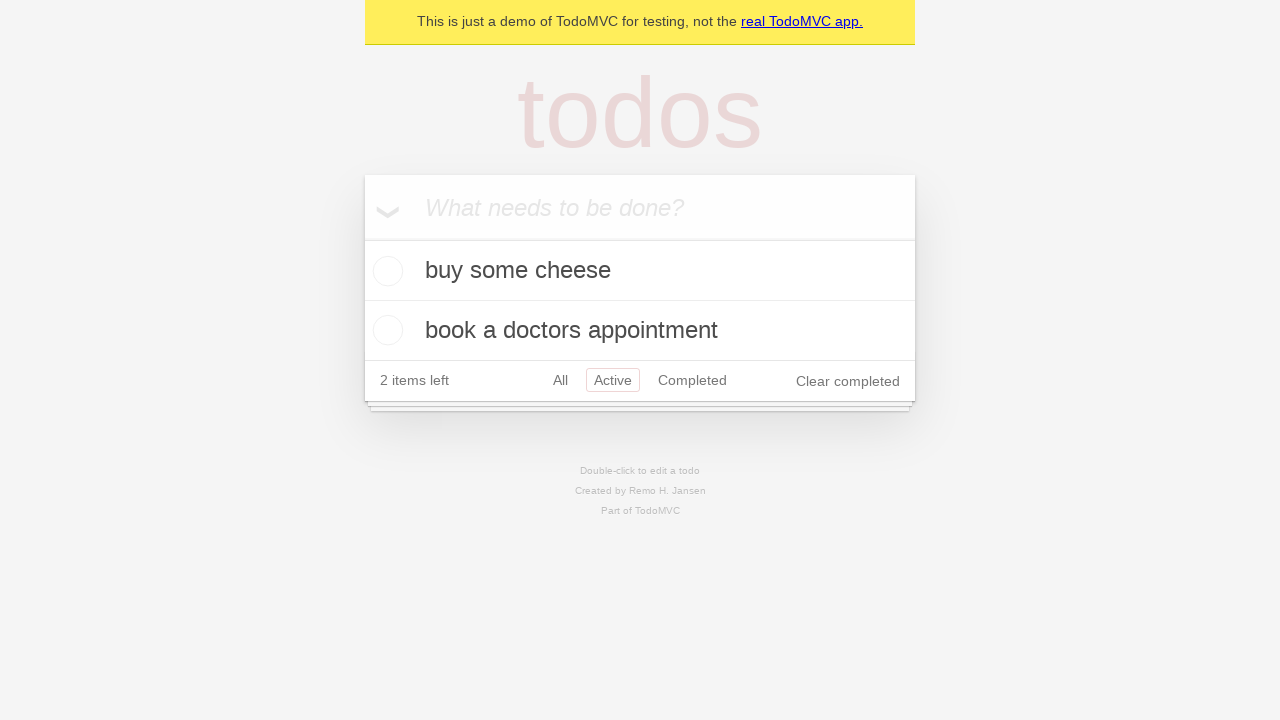

Clicked Completed filter to display completed items only at (692, 380) on .filters >> text=Completed
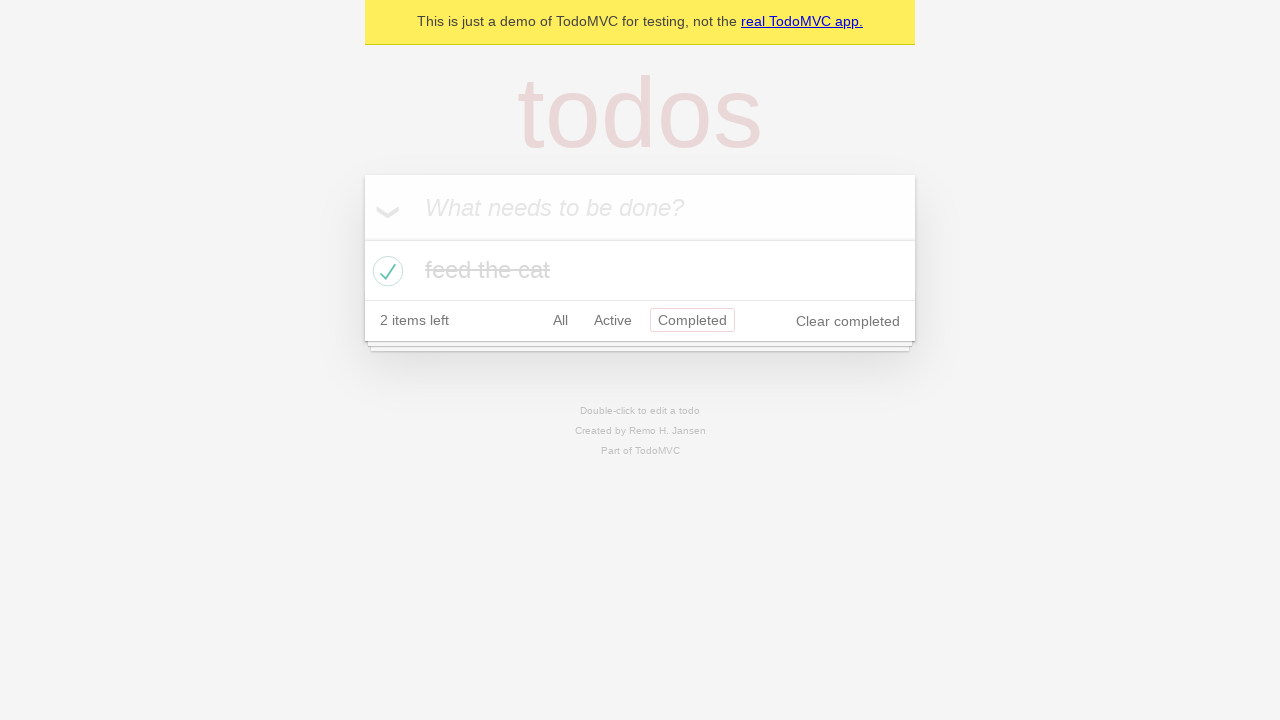

Clicked All filter to display all items regardless of completion status at (560, 320) on .filters >> text=All
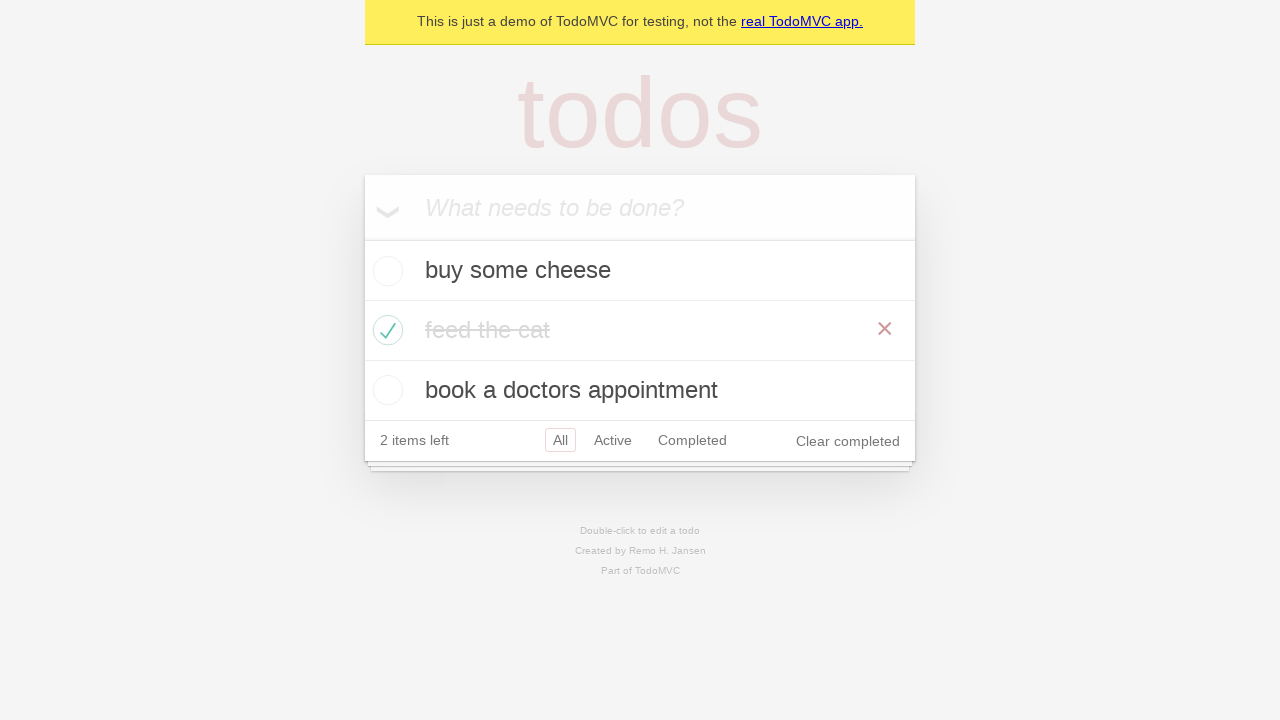

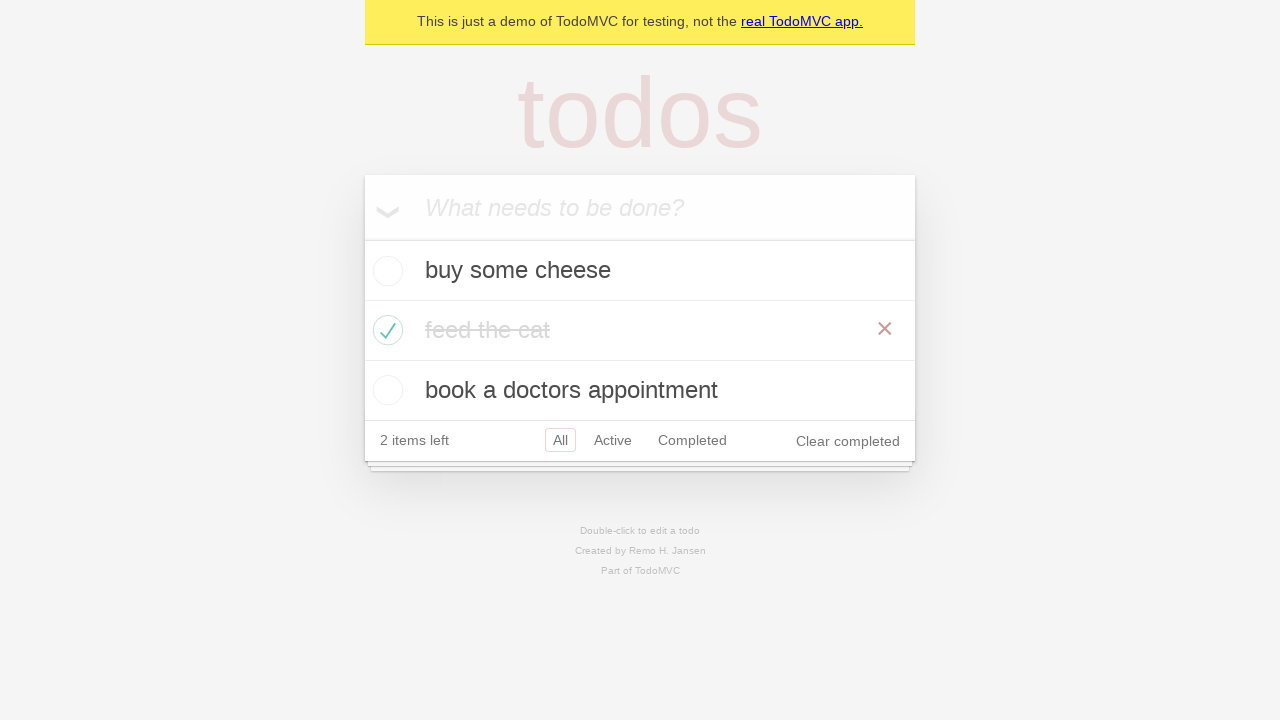